Tests that edits are saved when the input field loses focus (blur event)

Starting URL: https://demo.playwright.dev/todomvc

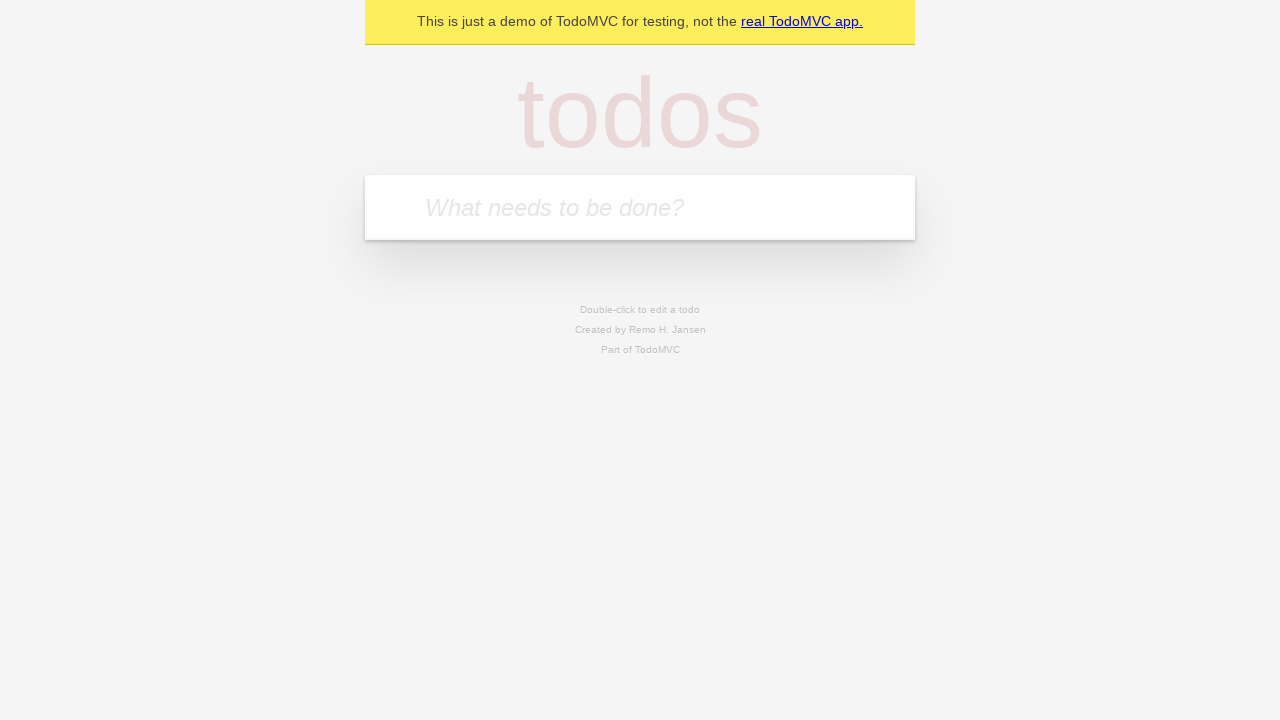

Filled new todo input with 'buy some cheese' on internal:attr=[placeholder="What needs to be done?"i]
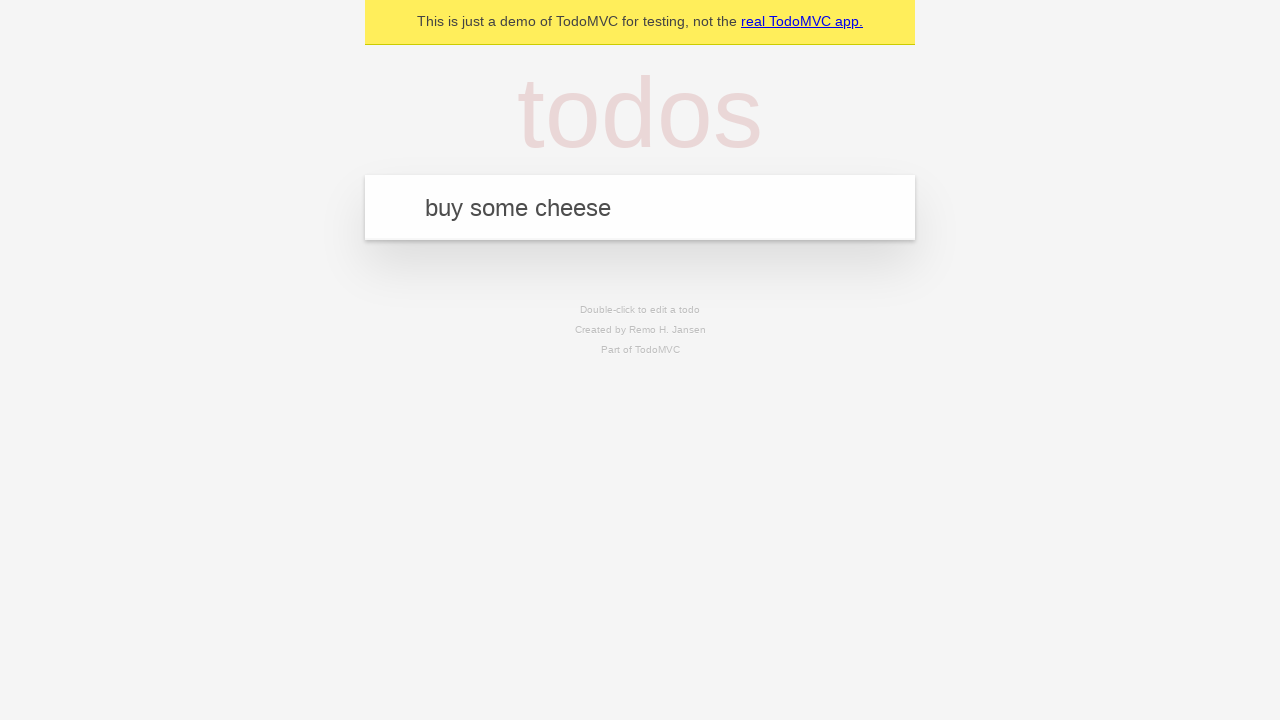

Pressed Enter to create todo 'buy some cheese' on internal:attr=[placeholder="What needs to be done?"i]
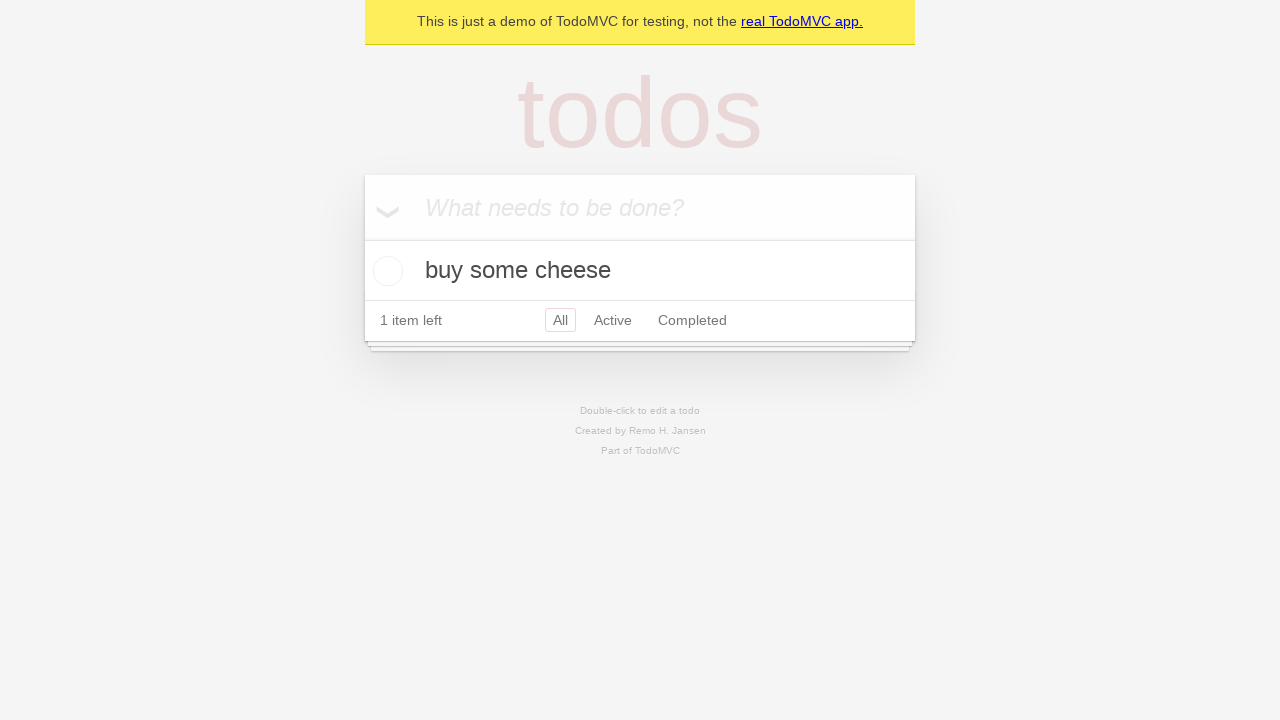

Filled new todo input with 'feed the cat' on internal:attr=[placeholder="What needs to be done?"i]
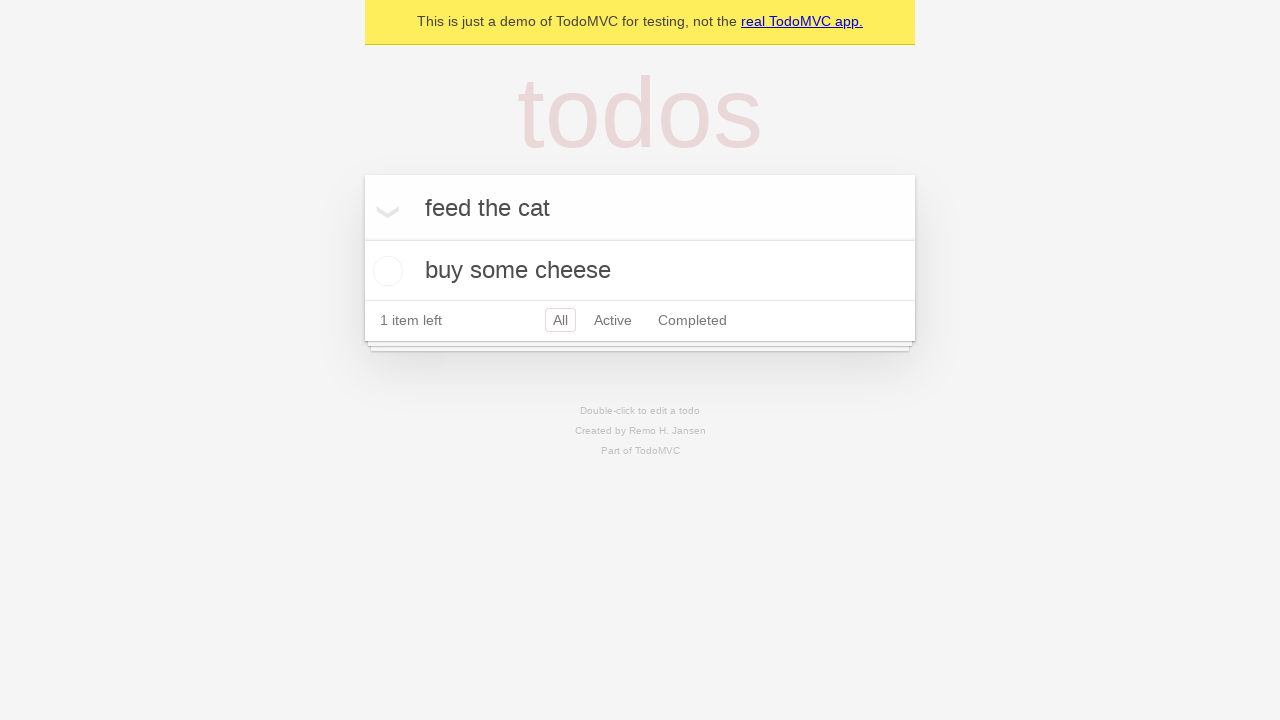

Pressed Enter to create todo 'feed the cat' on internal:attr=[placeholder="What needs to be done?"i]
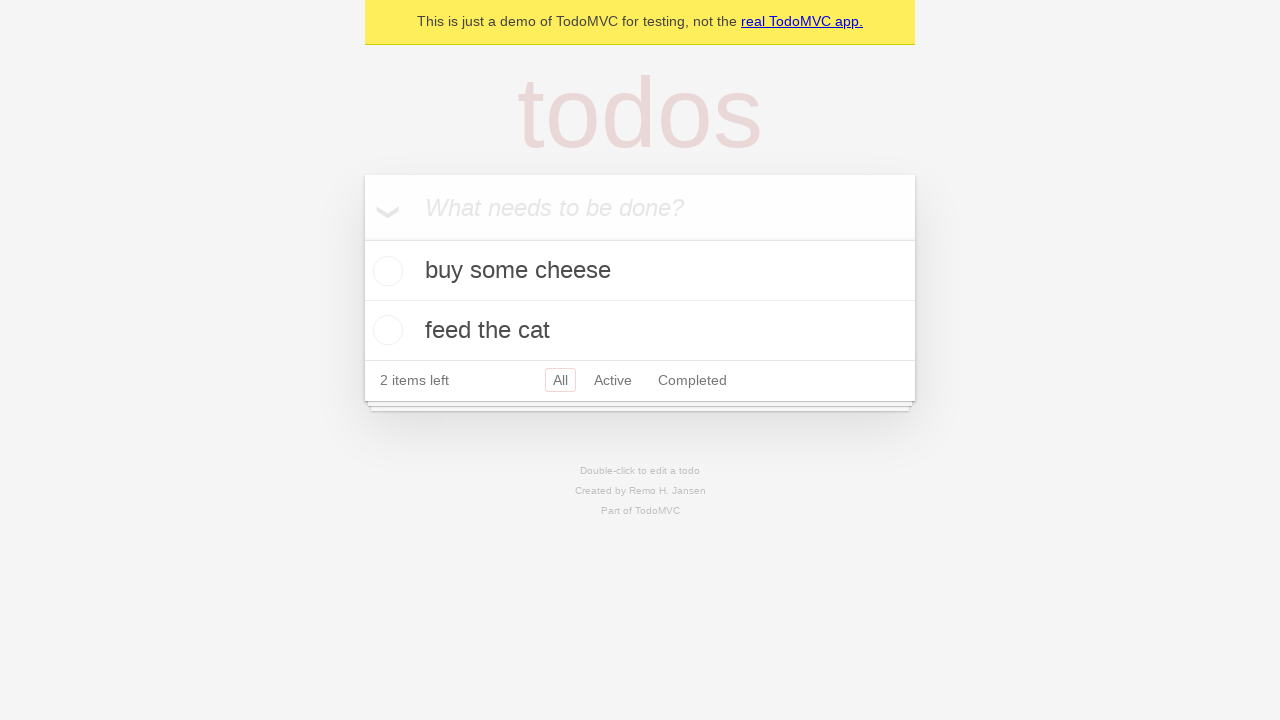

Filled new todo input with 'book a doctors appointment' on internal:attr=[placeholder="What needs to be done?"i]
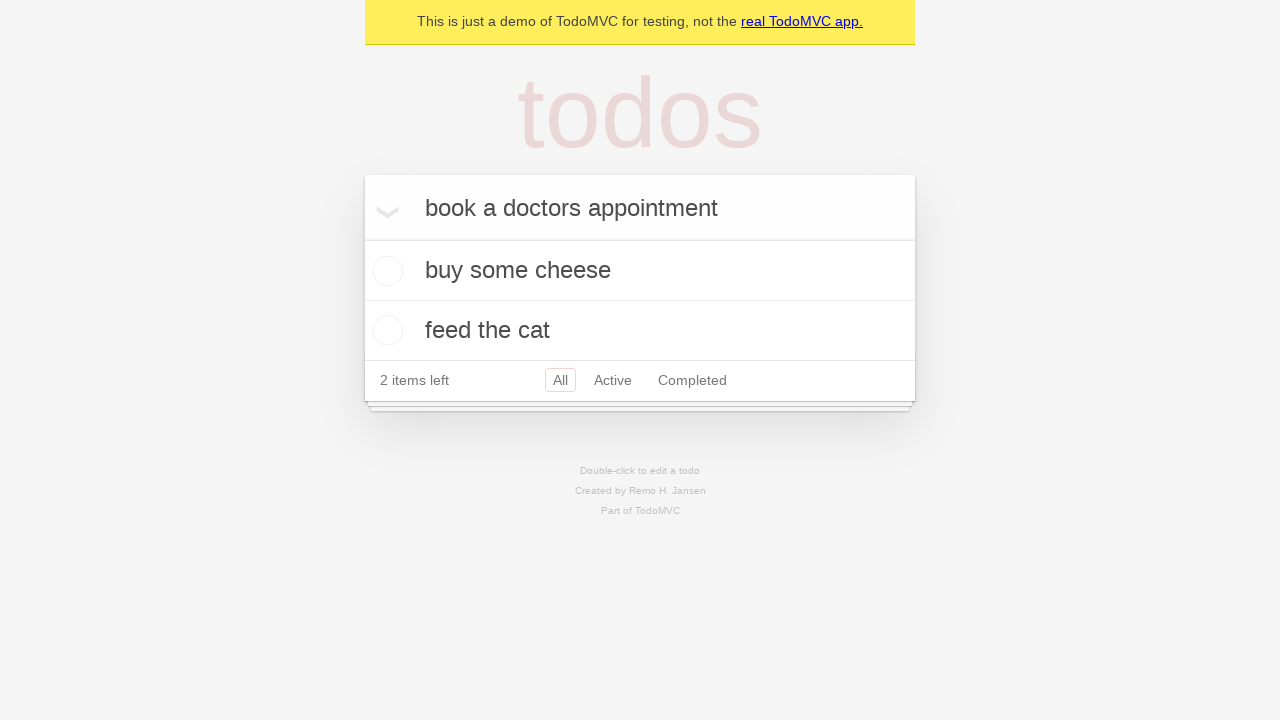

Pressed Enter to create todo 'book a doctors appointment' on internal:attr=[placeholder="What needs to be done?"i]
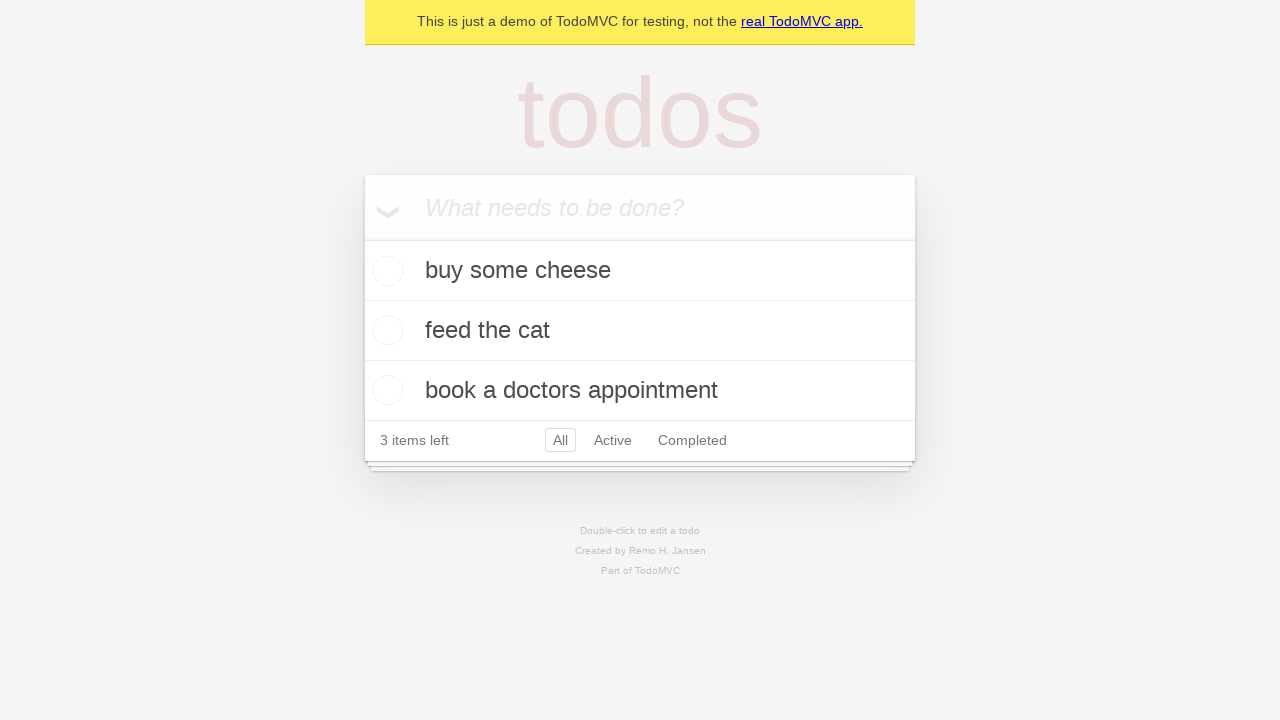

Waited for all 3 todos to load
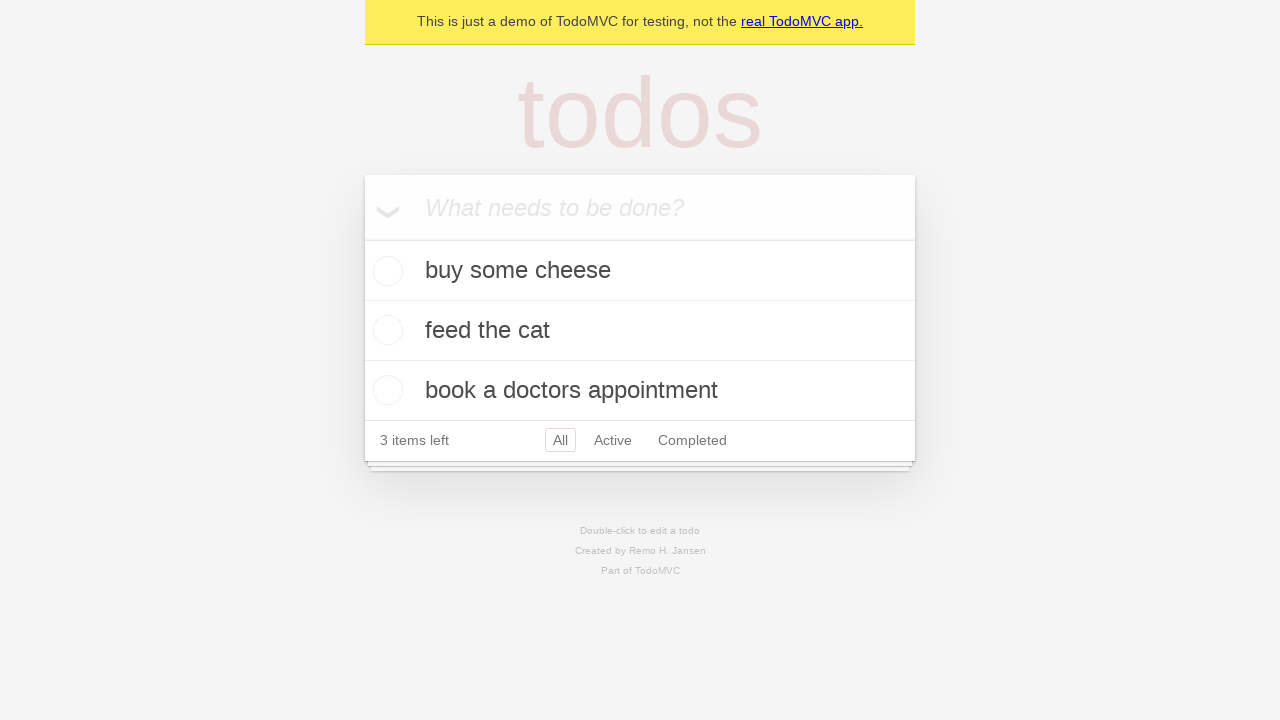

Double-clicked second todo to enter edit mode at (640, 331) on [data-testid='todo-item'] >> nth=1
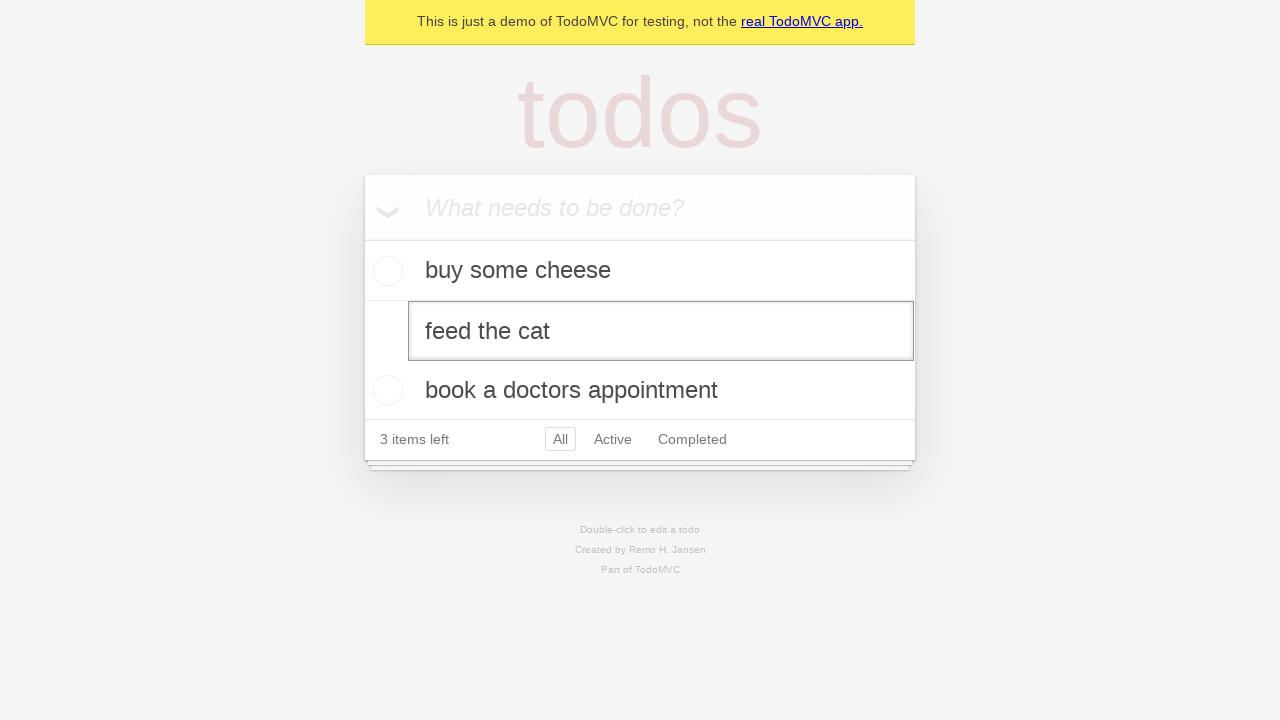

Filled edit input with new text 'buy some sausages' on [data-testid='todo-item'] >> nth=1 >> internal:role=textbox[name="Edit"i]
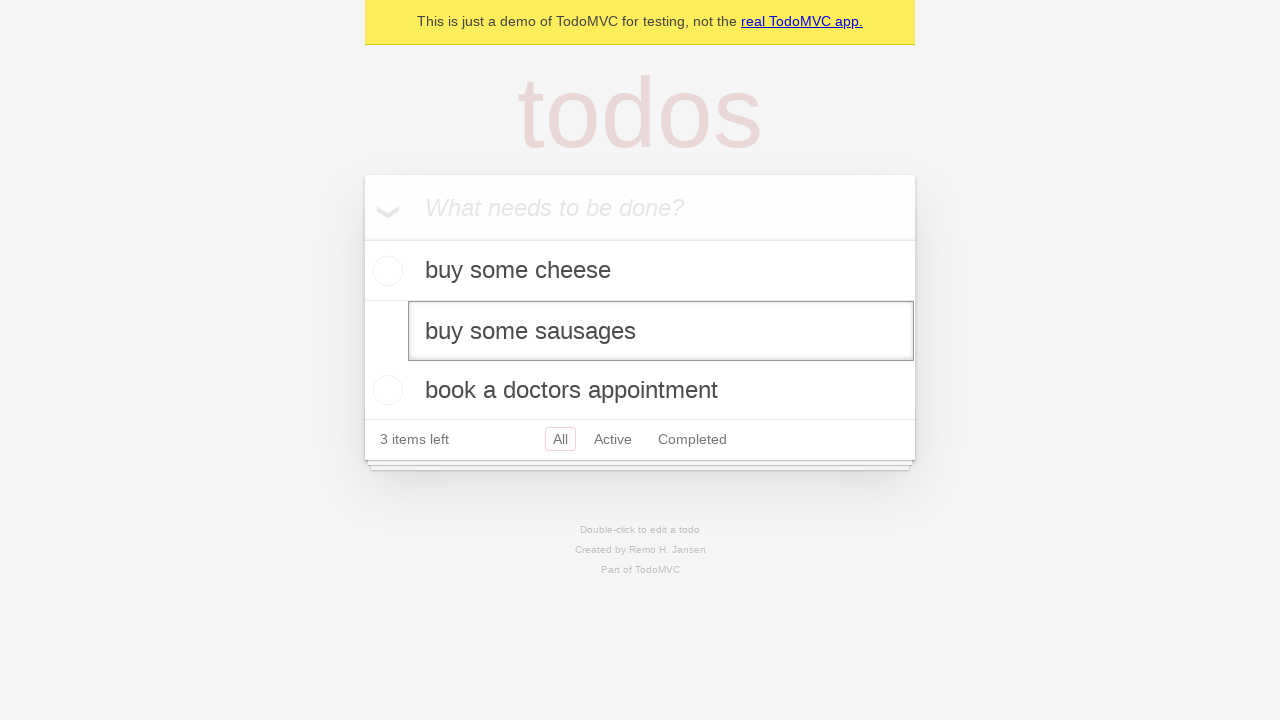

Dispatched blur event to save edits
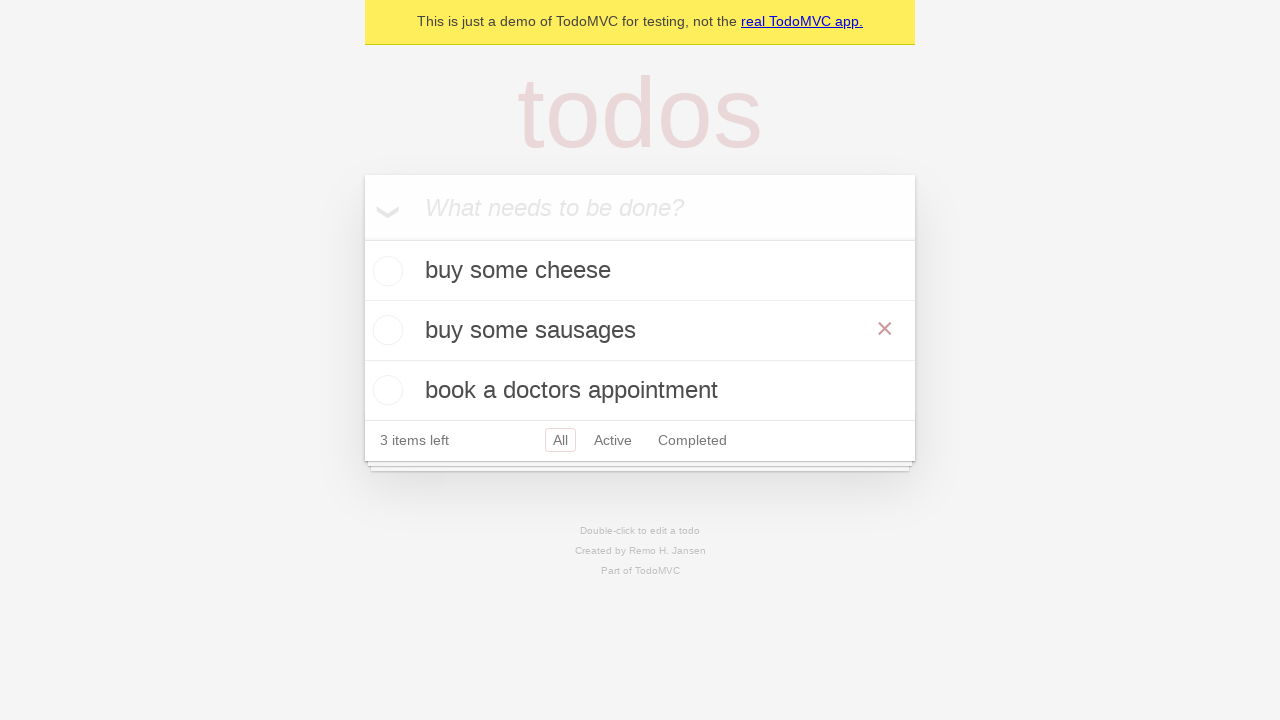

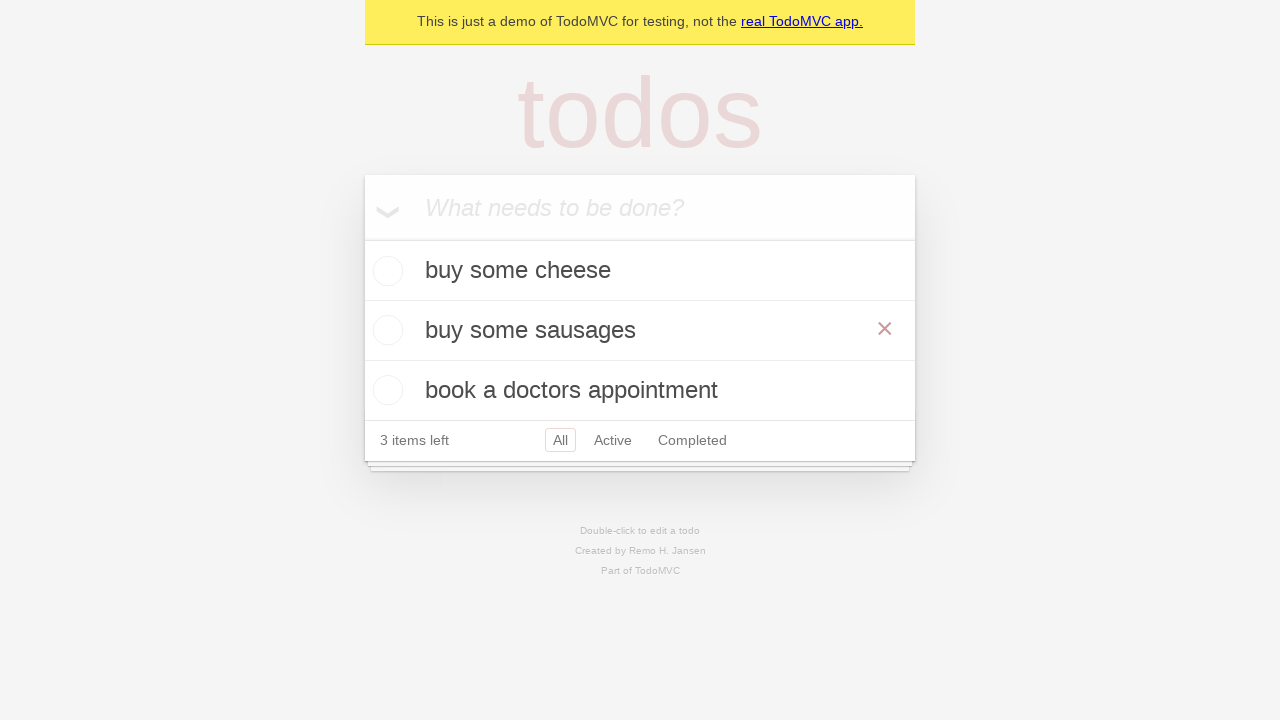